Navigates to George Brown College homepage and then to the "Why George Brown" about page to verify both pages load correctly

Starting URL: https://georgebrown.ca/

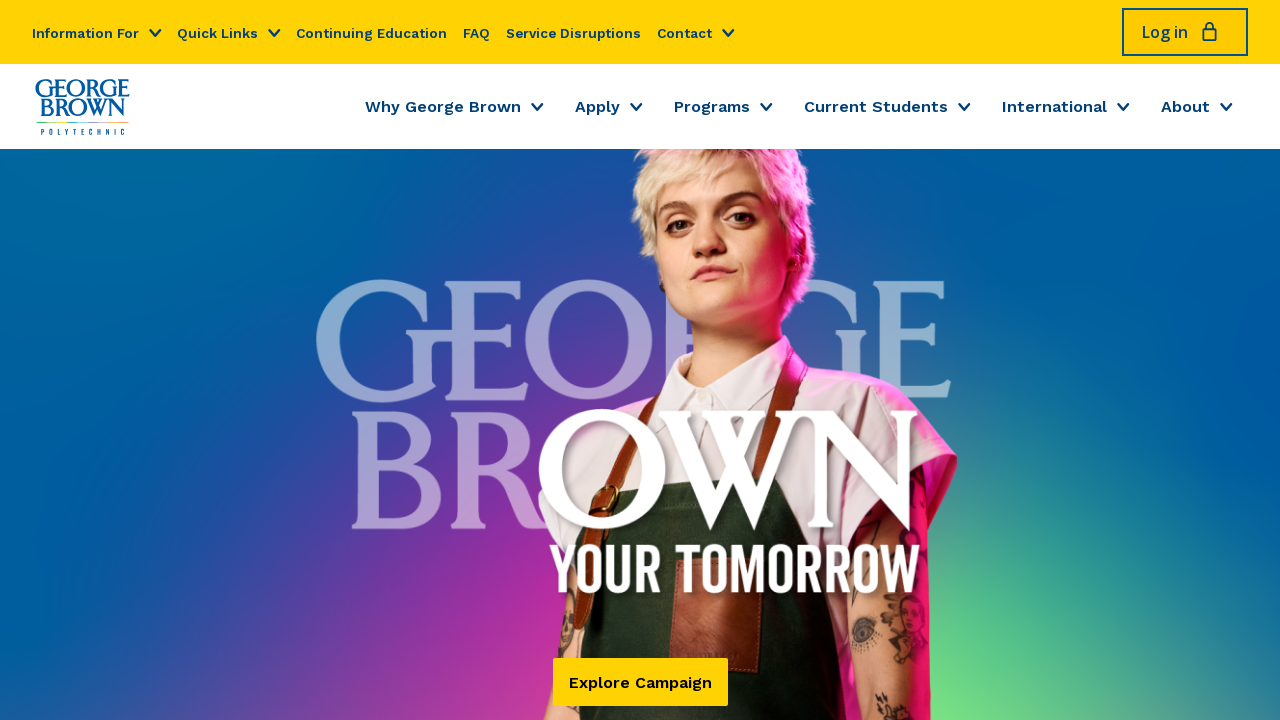

Navigated to George Brown College 'Why George Brown' about page
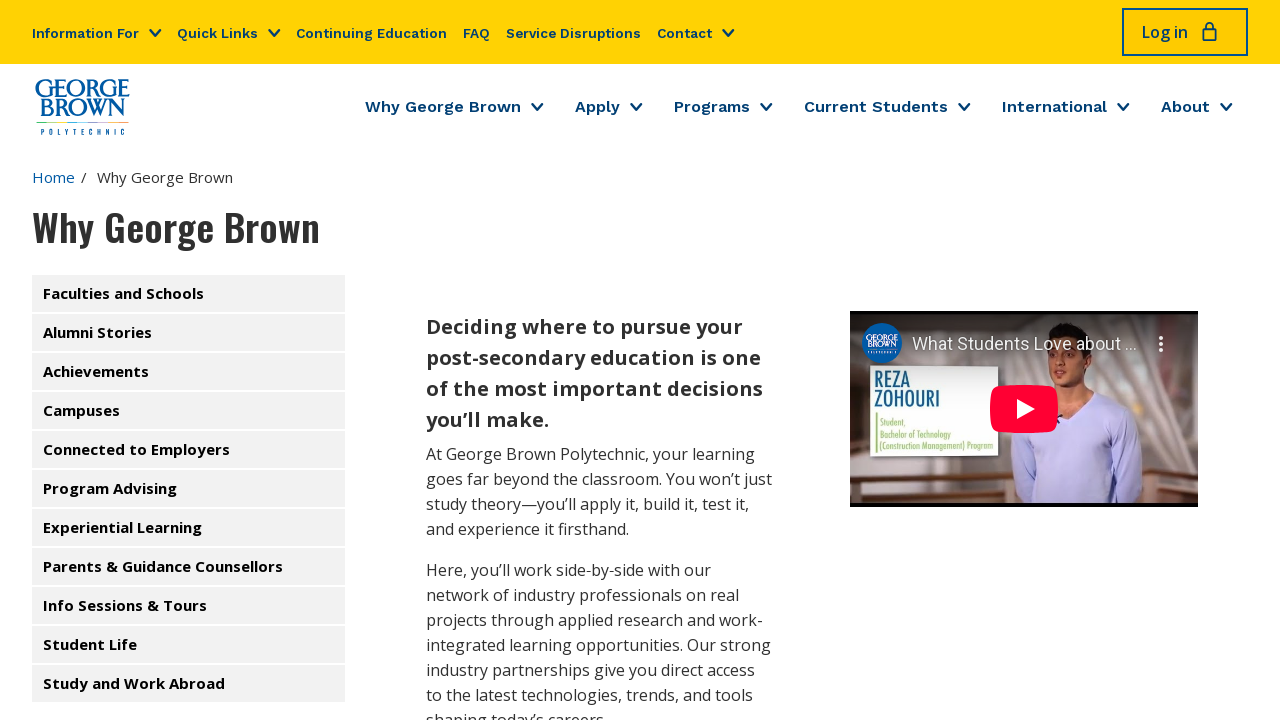

Page DOM content loaded successfully
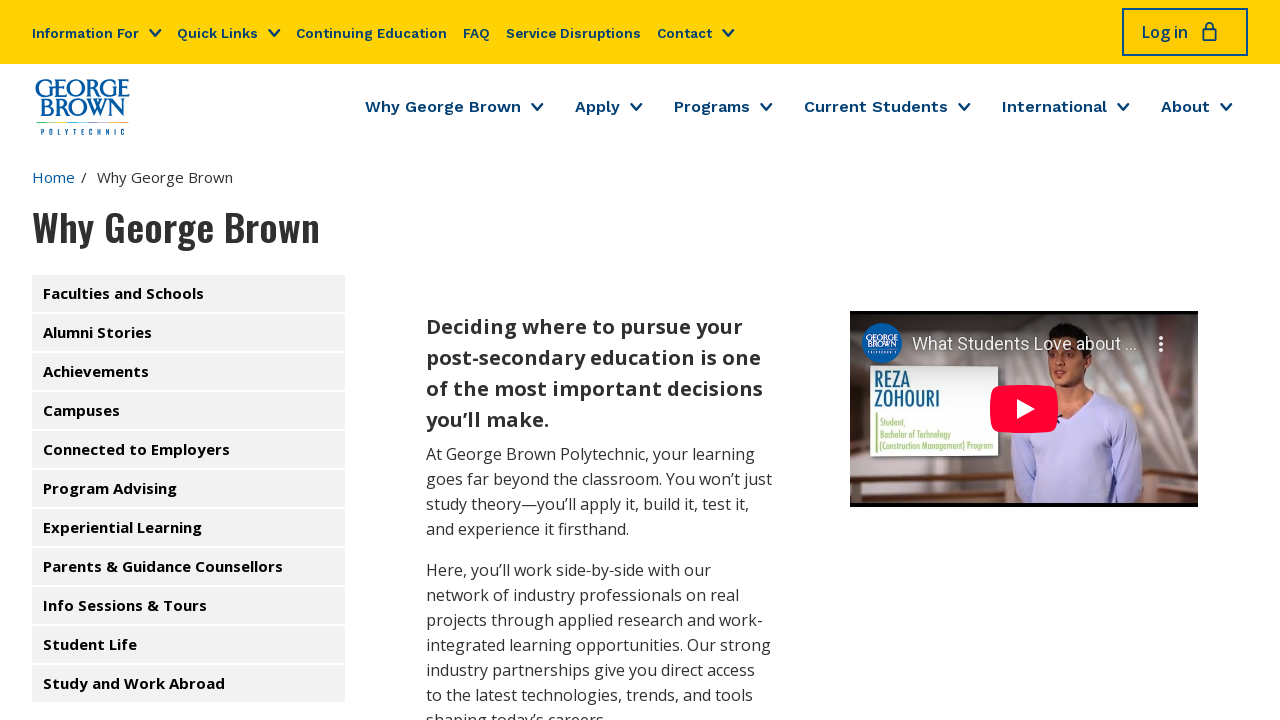

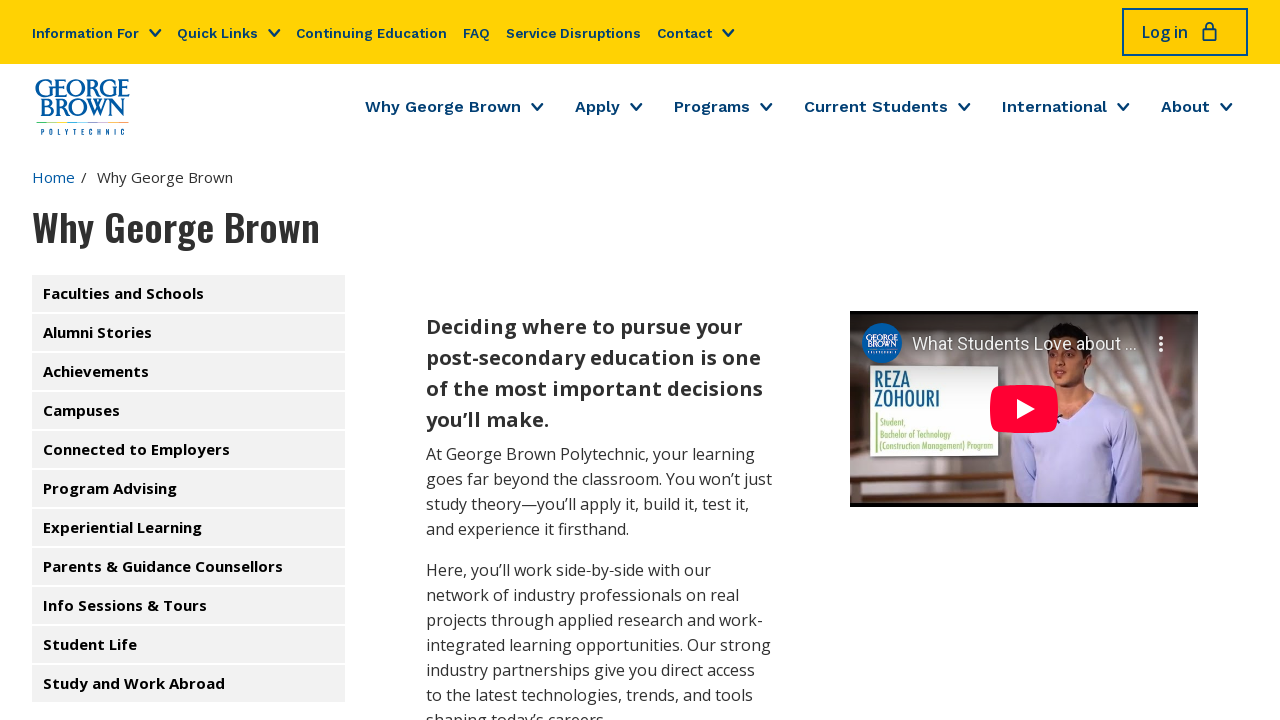